Navigates to Playwright homepage, clicks the "Get started" link, and verifies the Installation heading is visible

Starting URL: https://playwright.dev

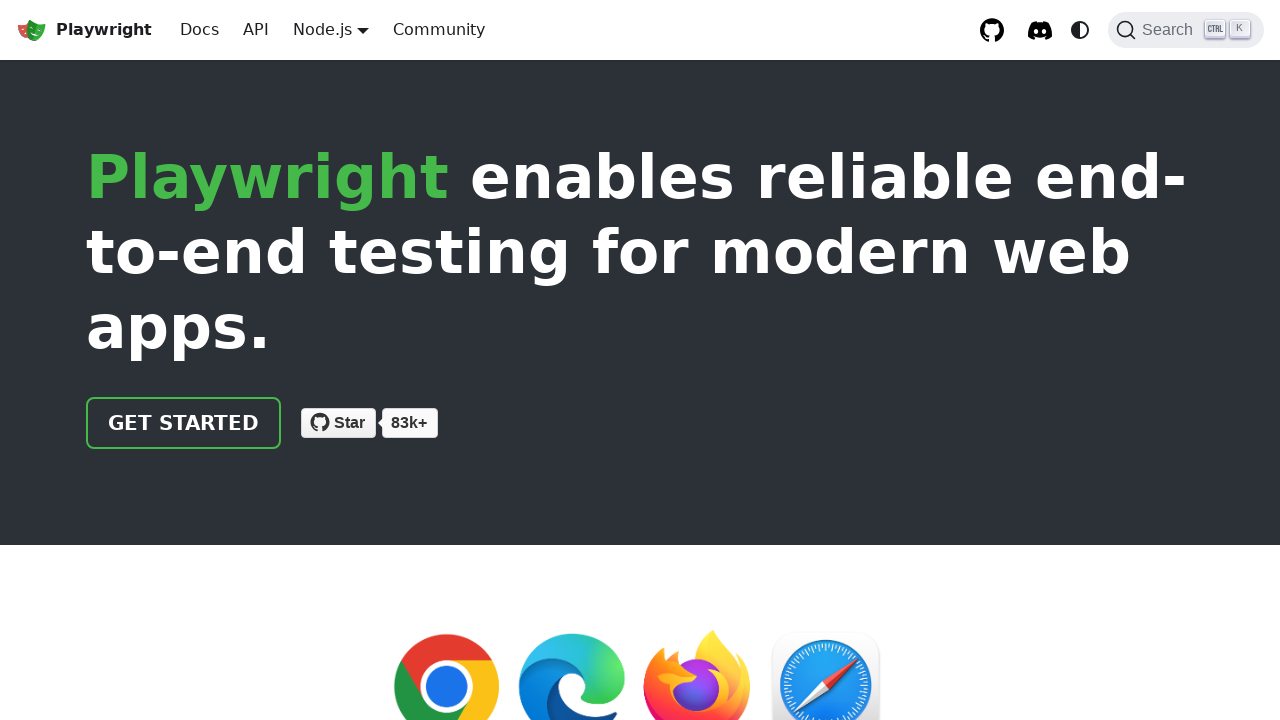

Navigated to Playwright homepage
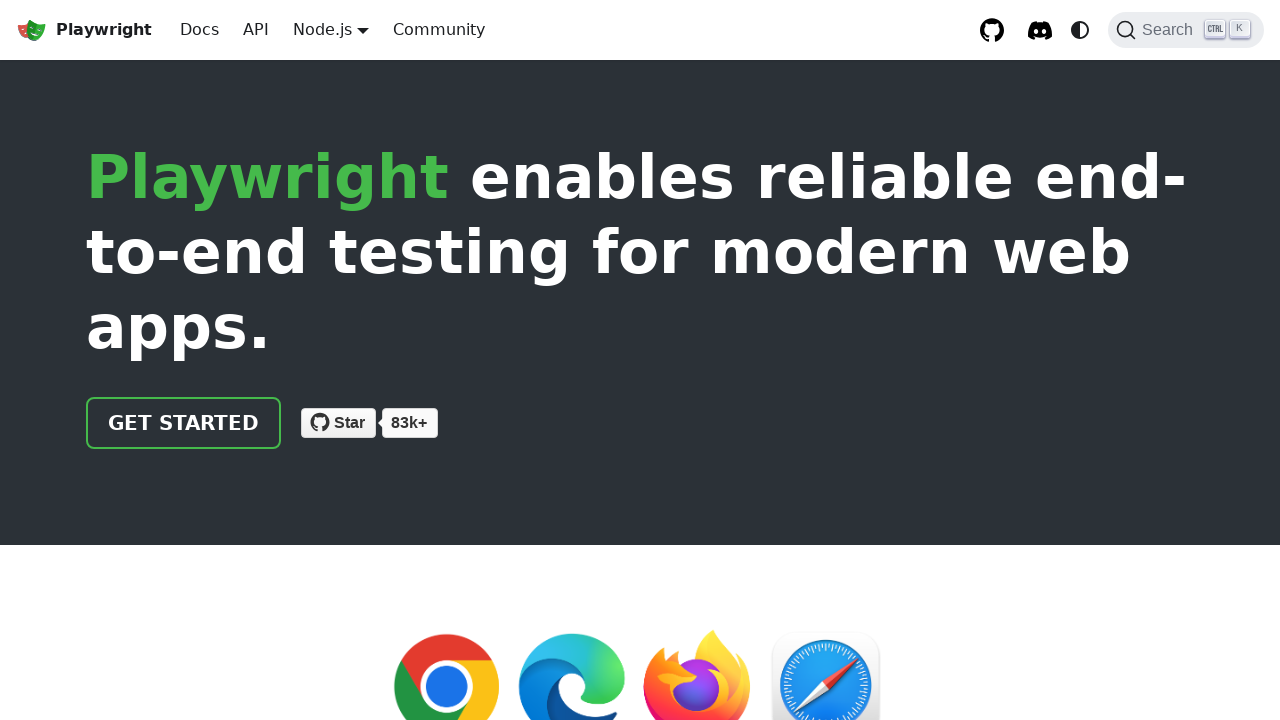

Clicked the 'Get started' link at (184, 423) on internal:role=link[name="Get started"i]
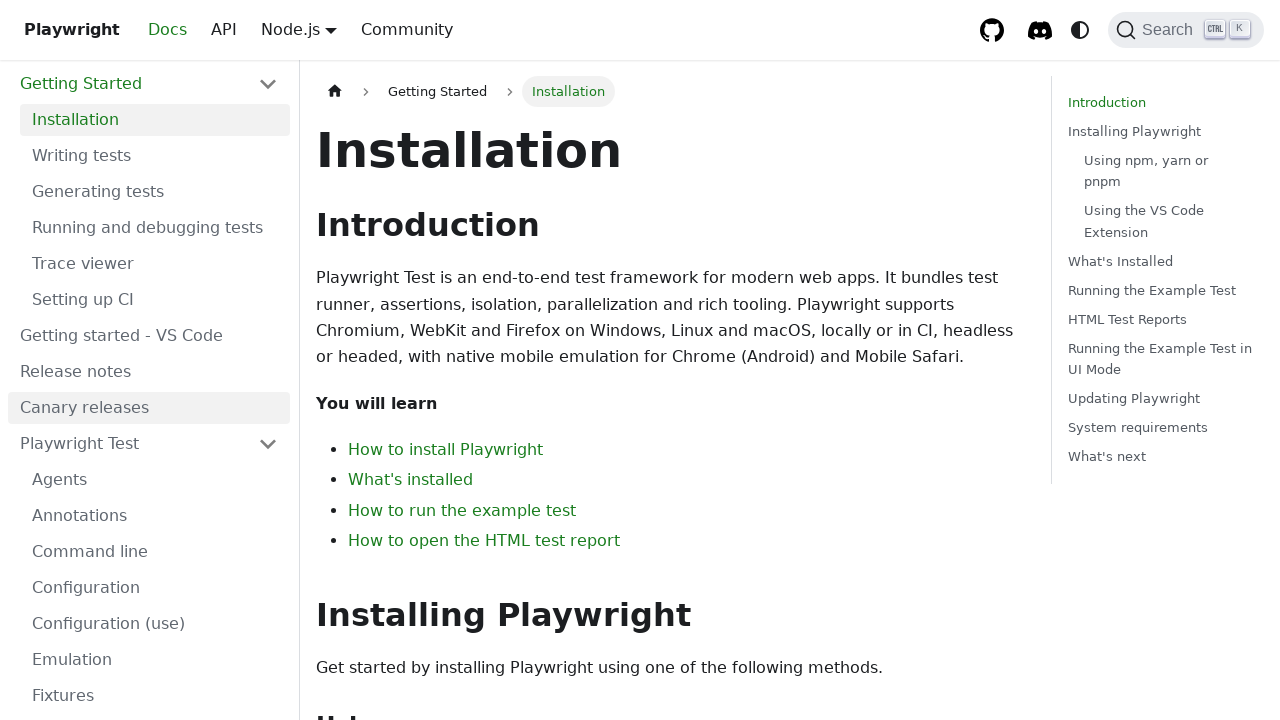

Installation heading is now visible
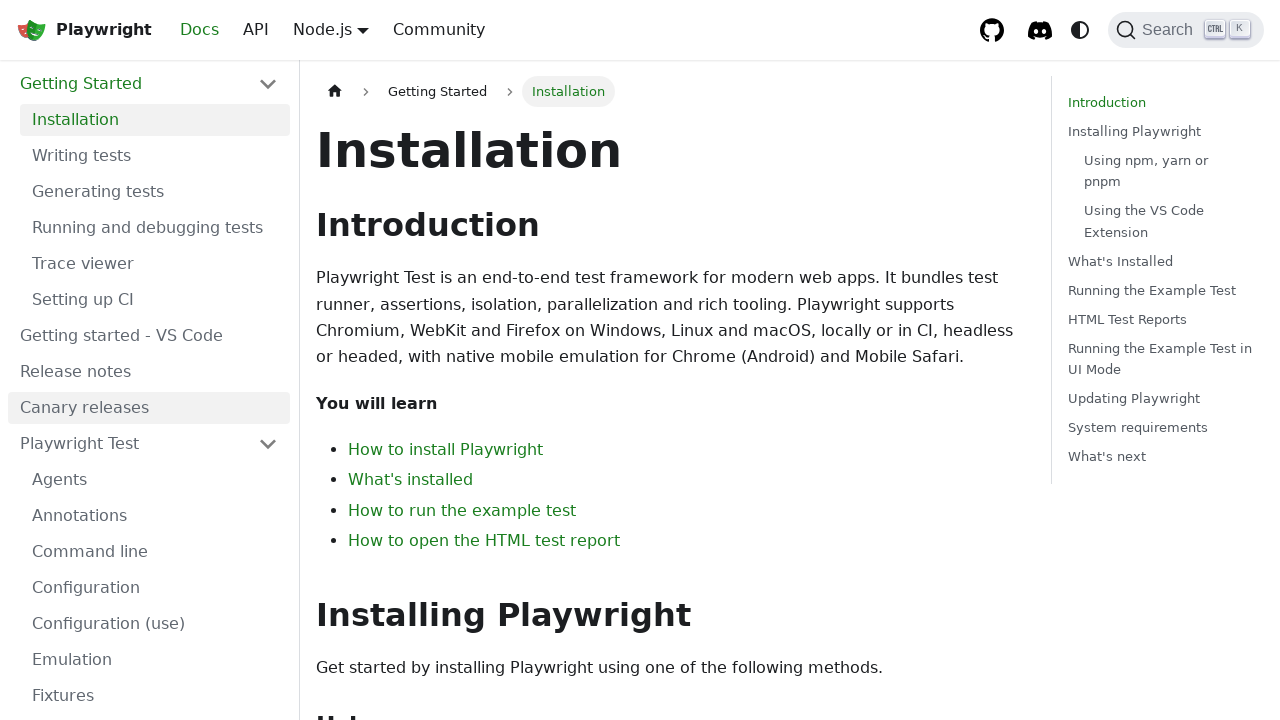

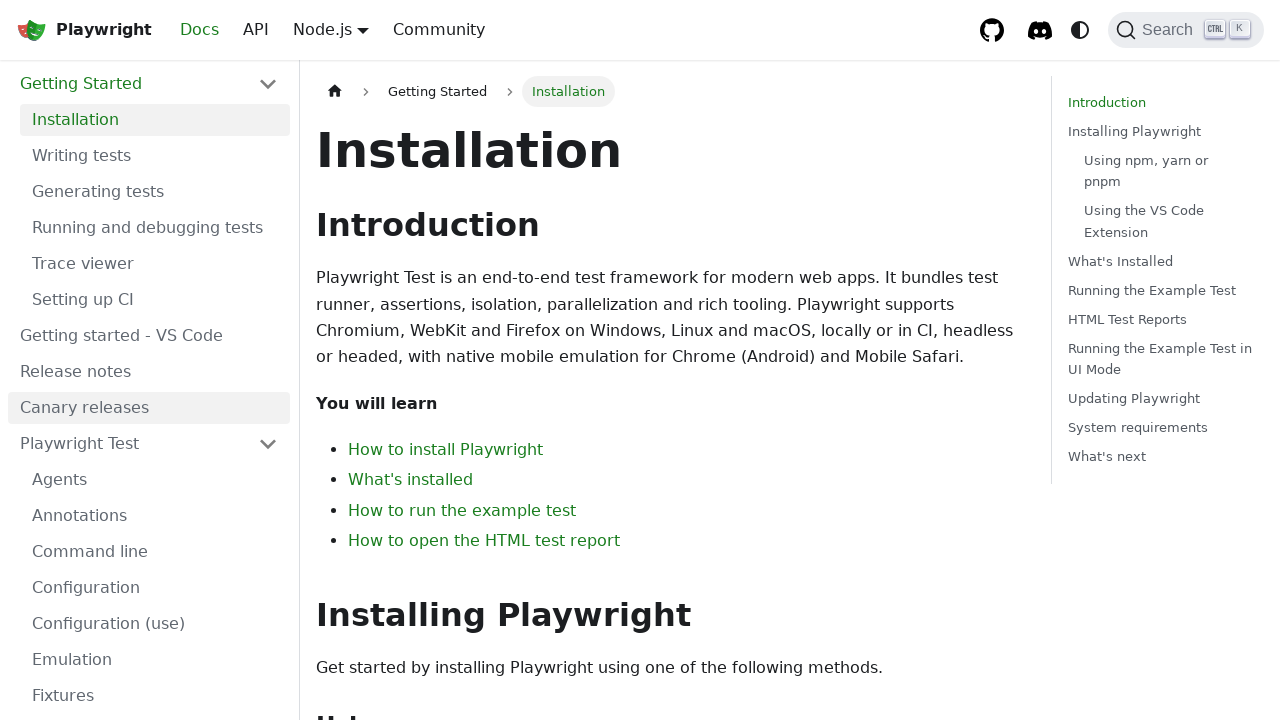